Tests registration functionality by navigating to the registration page and filling in the username field

Starting URL: https://adactinhotelapp.com/

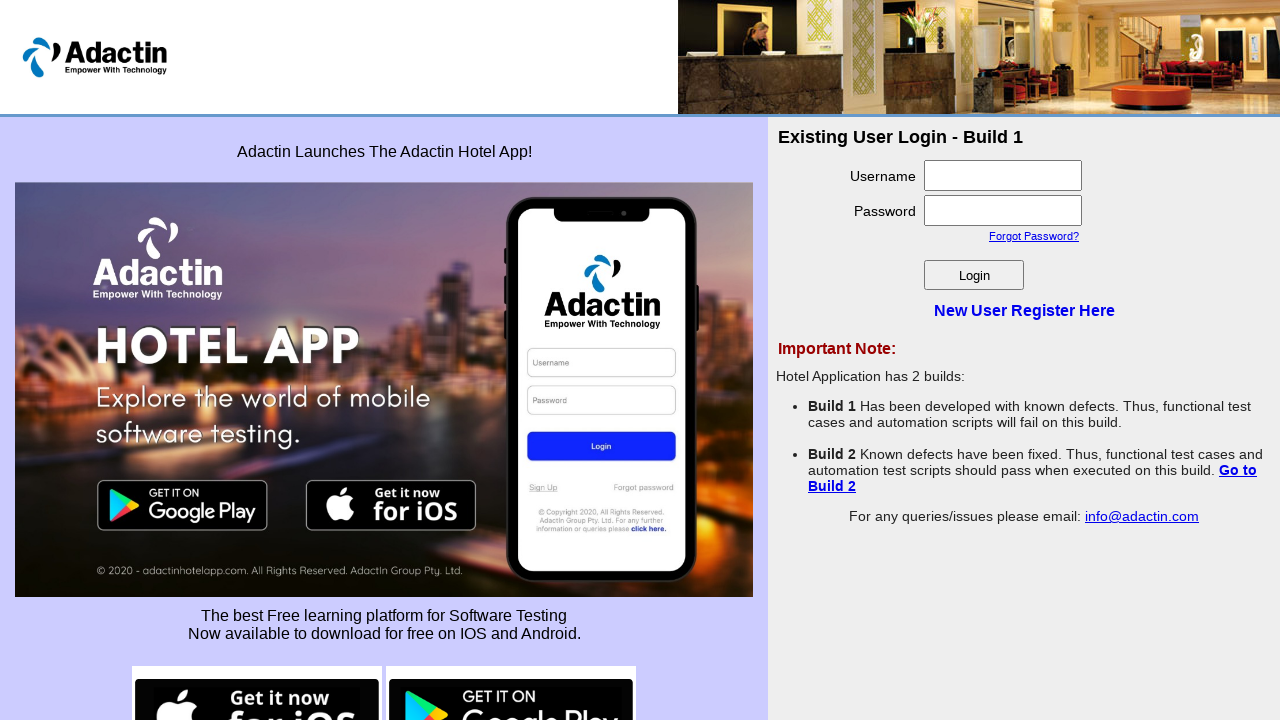

Clicked 'New User Register Here' link to navigate to registration page at (1024, 310) on a:text('New User Register Here')
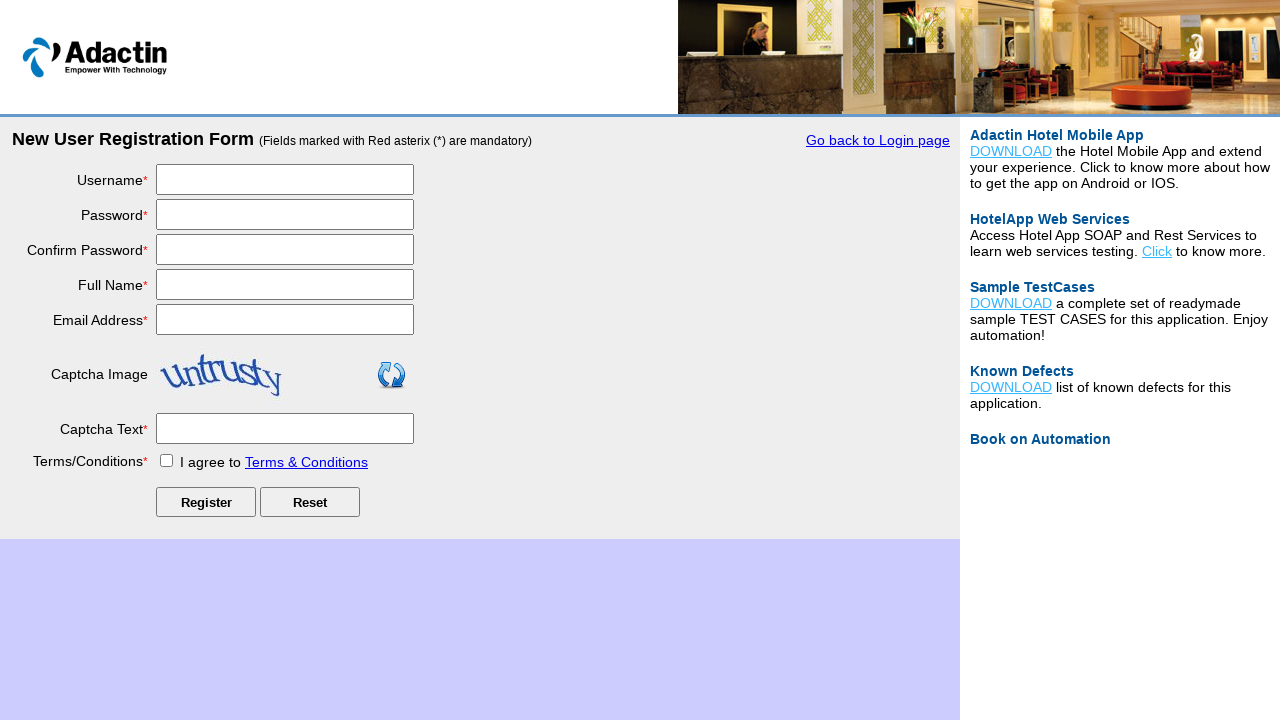

Filled username field with 'testuser789' on #username
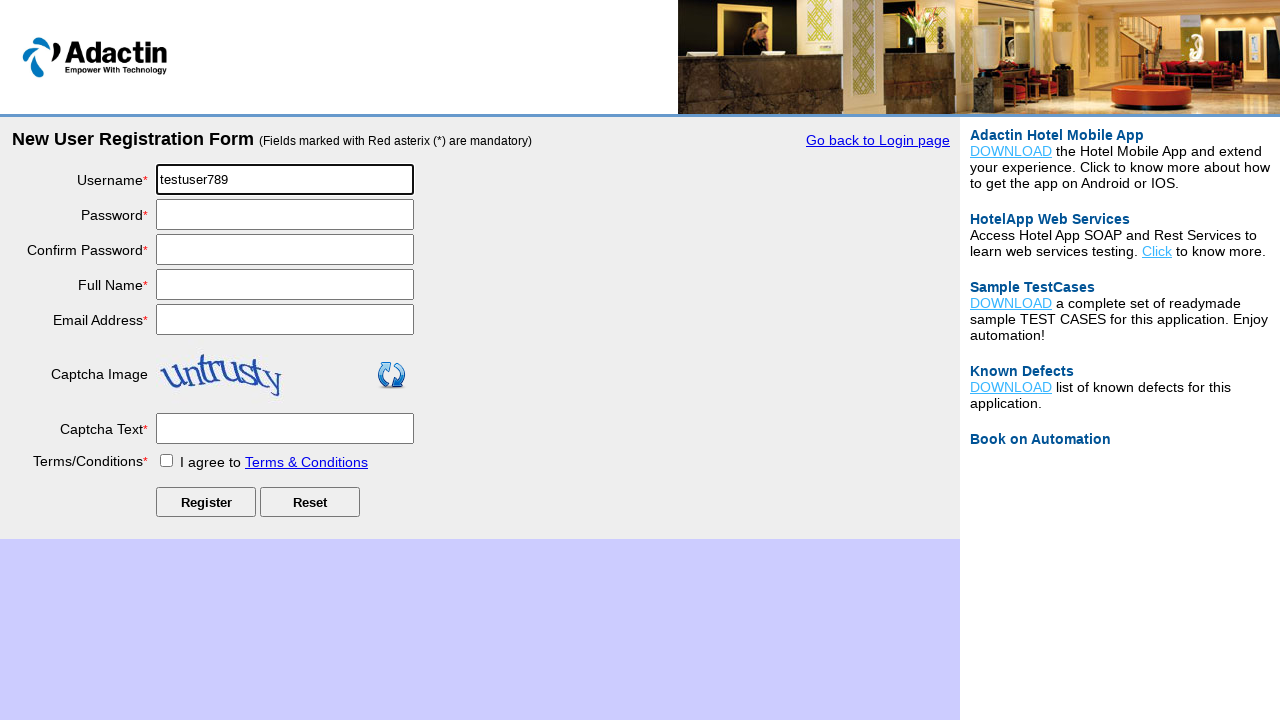

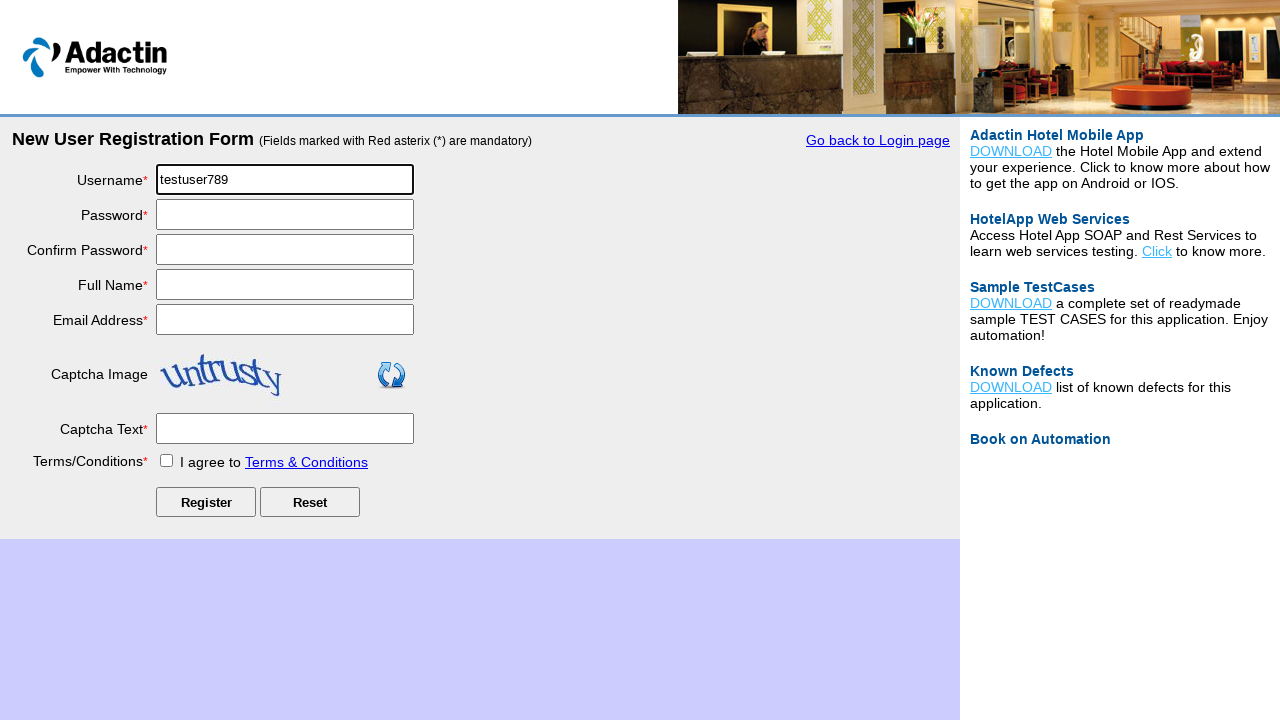